Tests adding todo items by filling the input field and pressing Enter, then verifying items appear in the list

Starting URL: https://demo.playwright.dev/todomvc

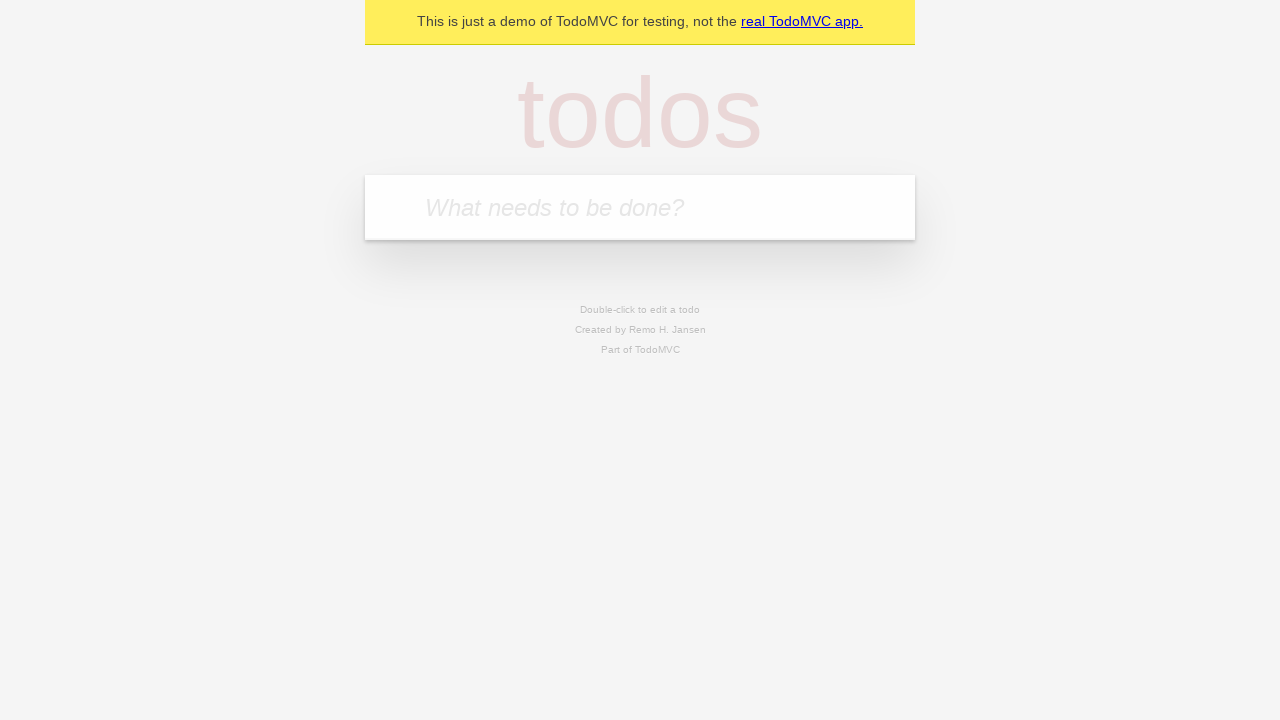

Filled todo input with 'buy some cheese' on internal:attr=[placeholder="What needs to be done?"i]
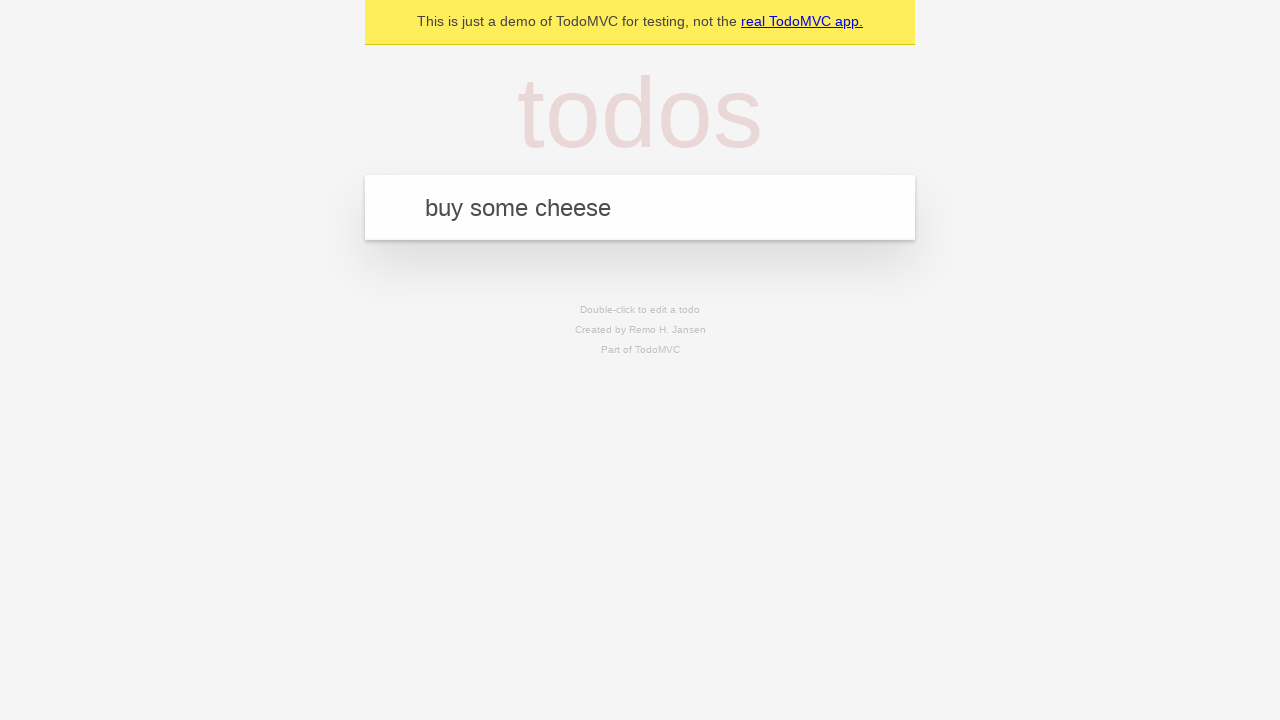

Pressed Enter to add first todo item on internal:attr=[placeholder="What needs to be done?"i]
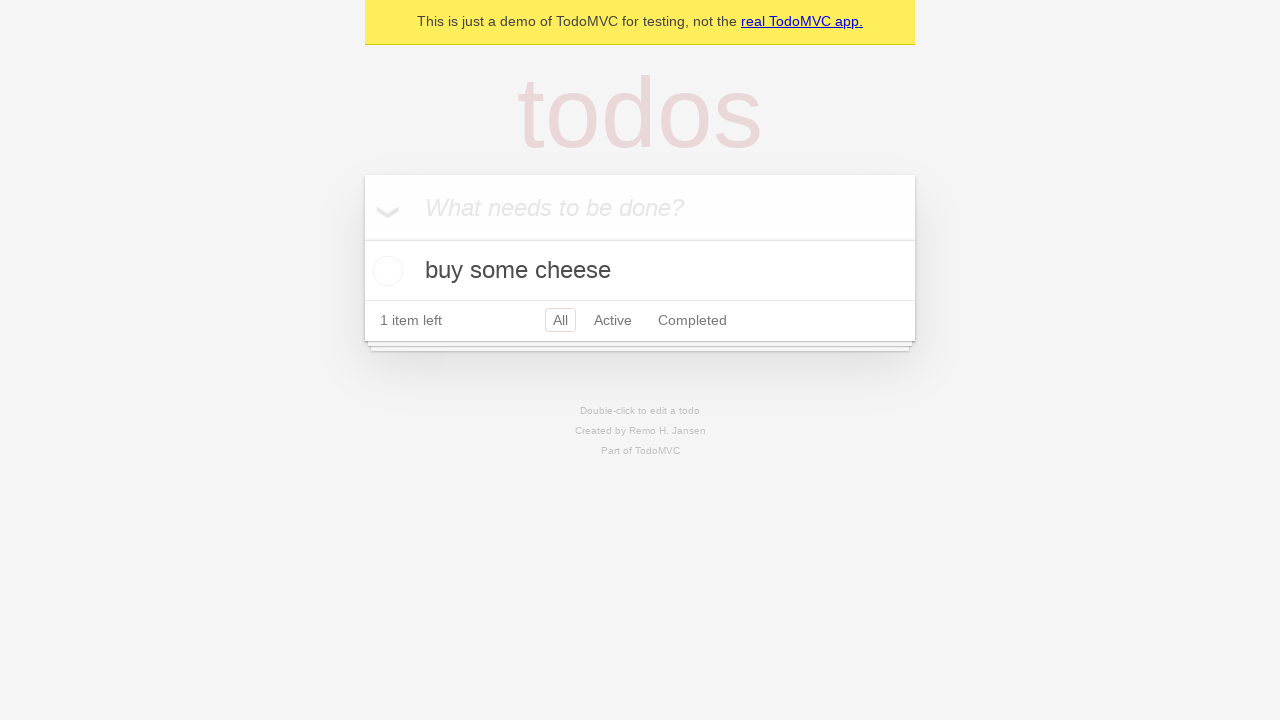

First todo item appeared in the list
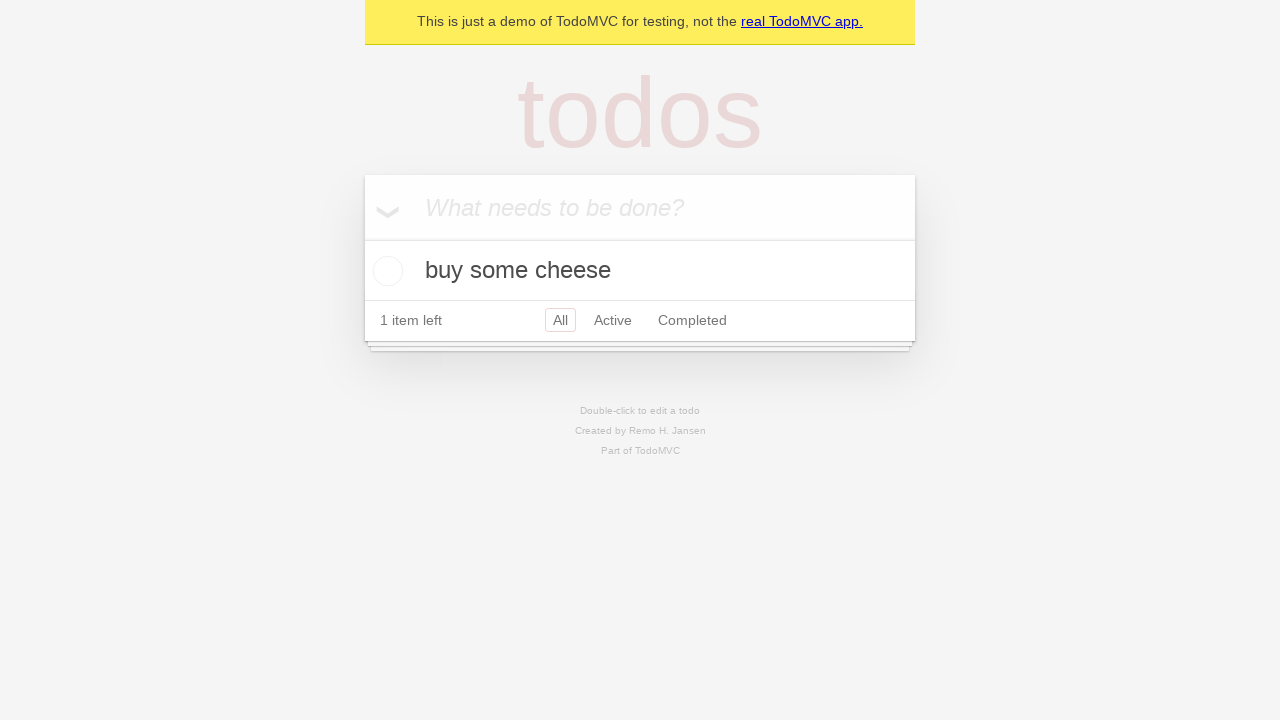

Filled todo input with 'feed the cat' on internal:attr=[placeholder="What needs to be done?"i]
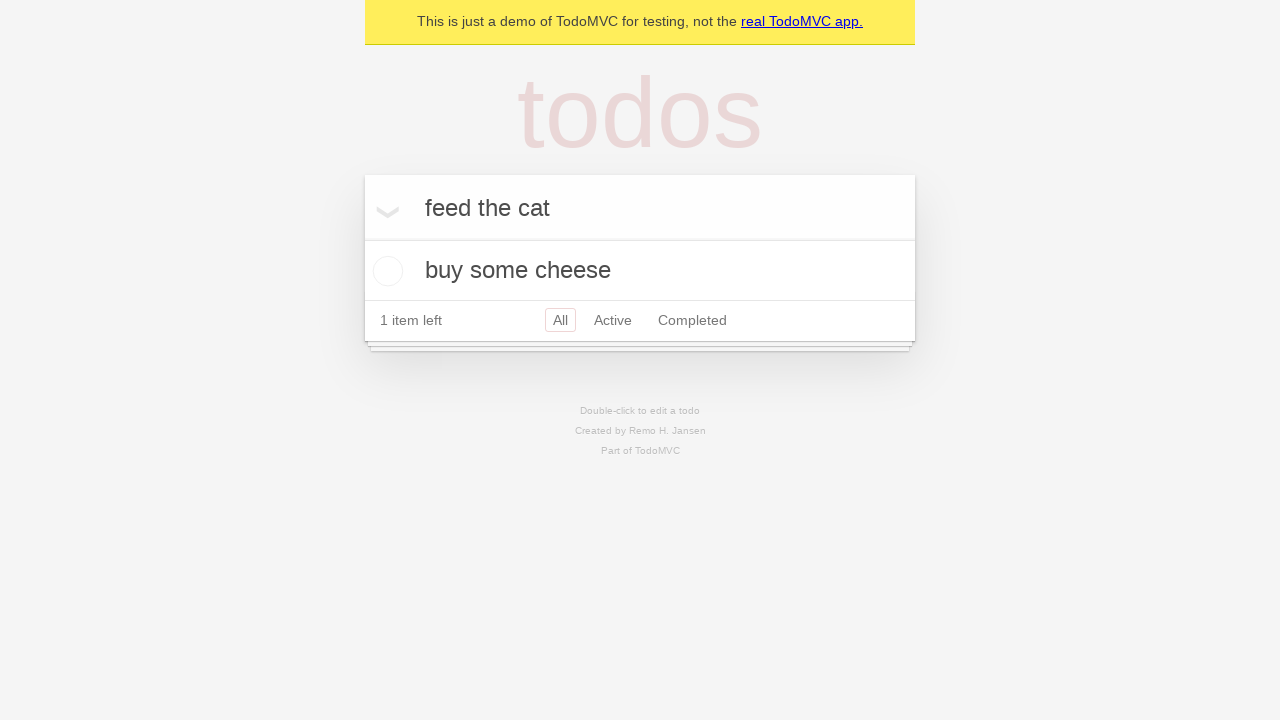

Pressed Enter to add second todo item on internal:attr=[placeholder="What needs to be done?"i]
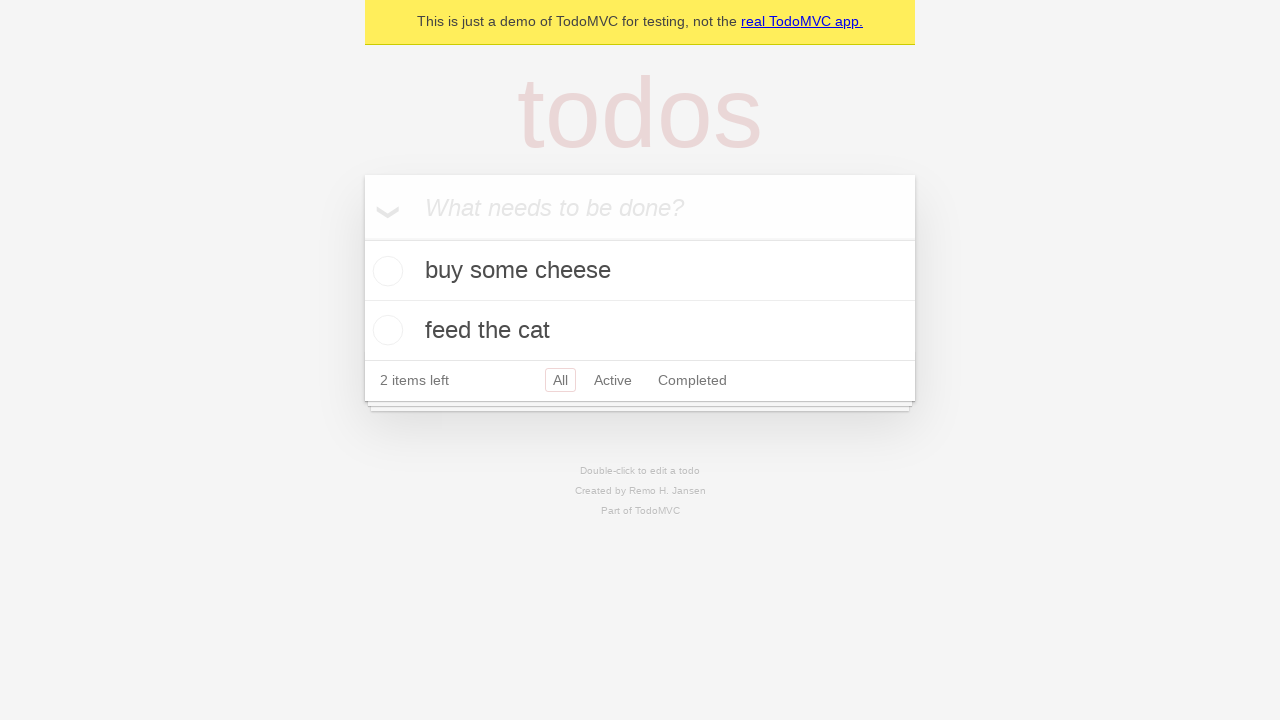

Both todo items are now visible in the list
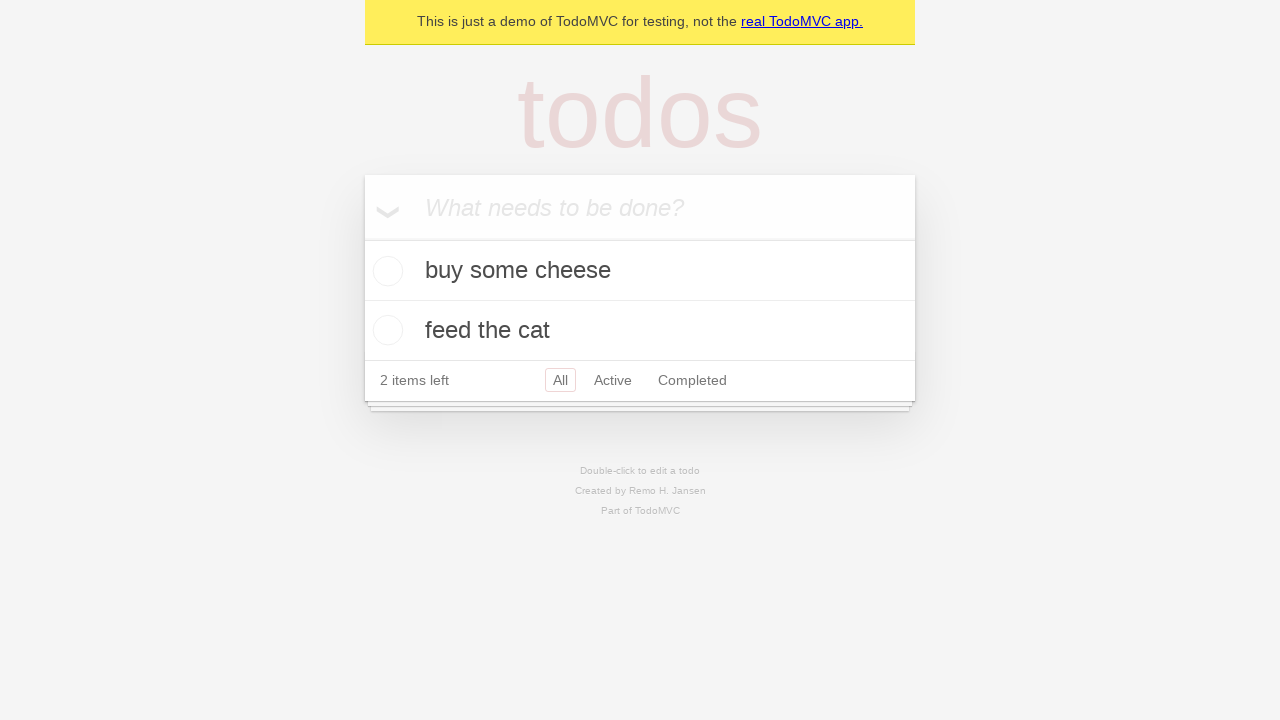

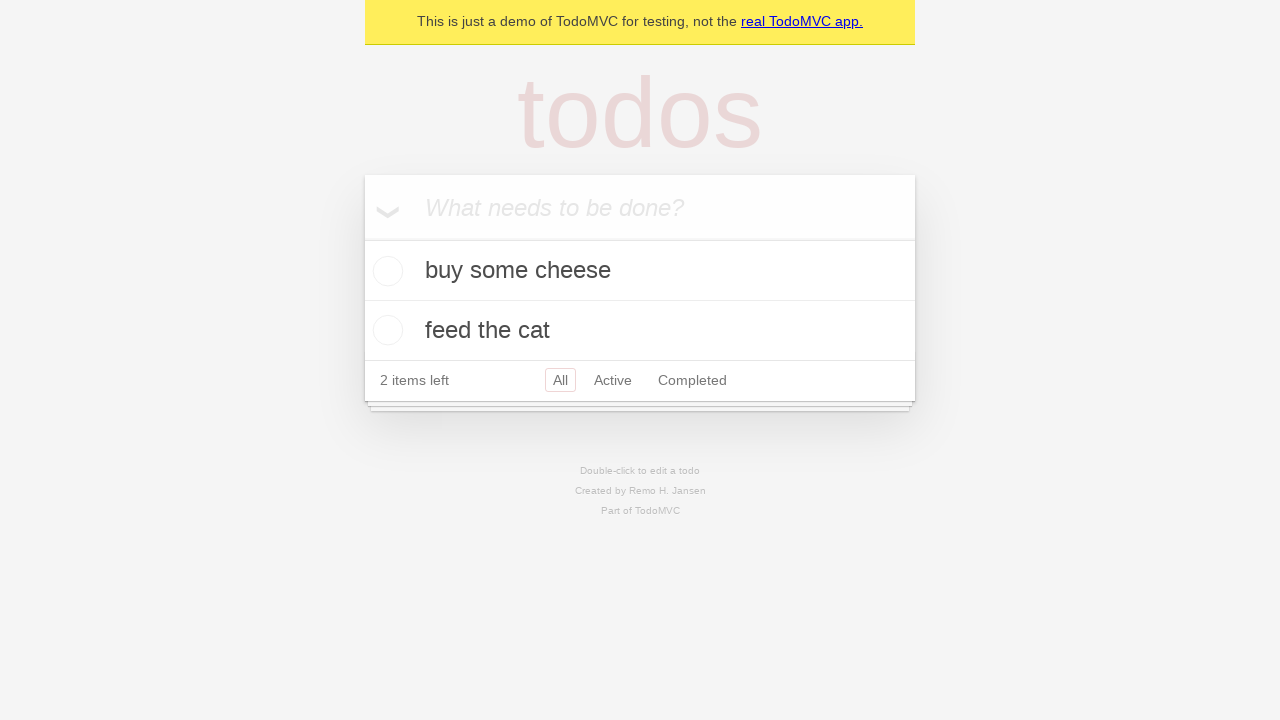